Navigates to testotomasyonu.com and verifies the page title contains "Test Otomasyonu", checks the URL, and verifies the page source contains "otomasyon"

Starting URL: https://www.testotomasyonu.com

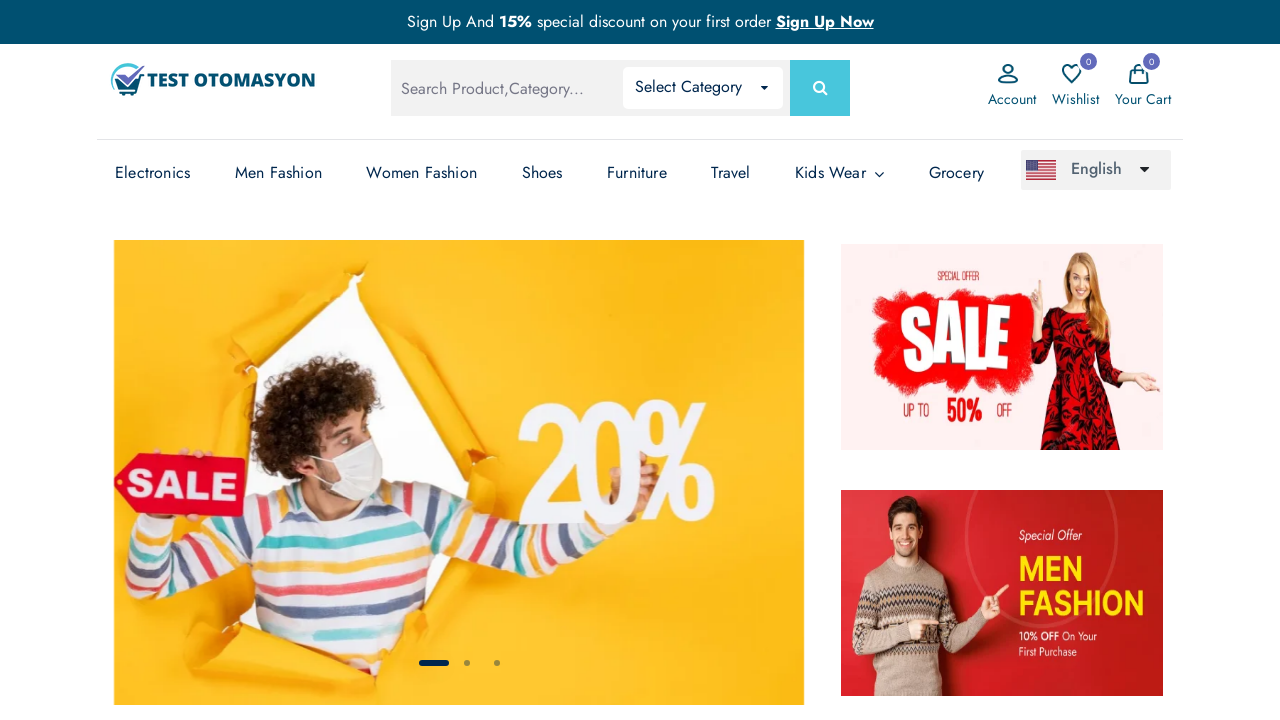

Verified page title contains 'Test Otomasyonu'
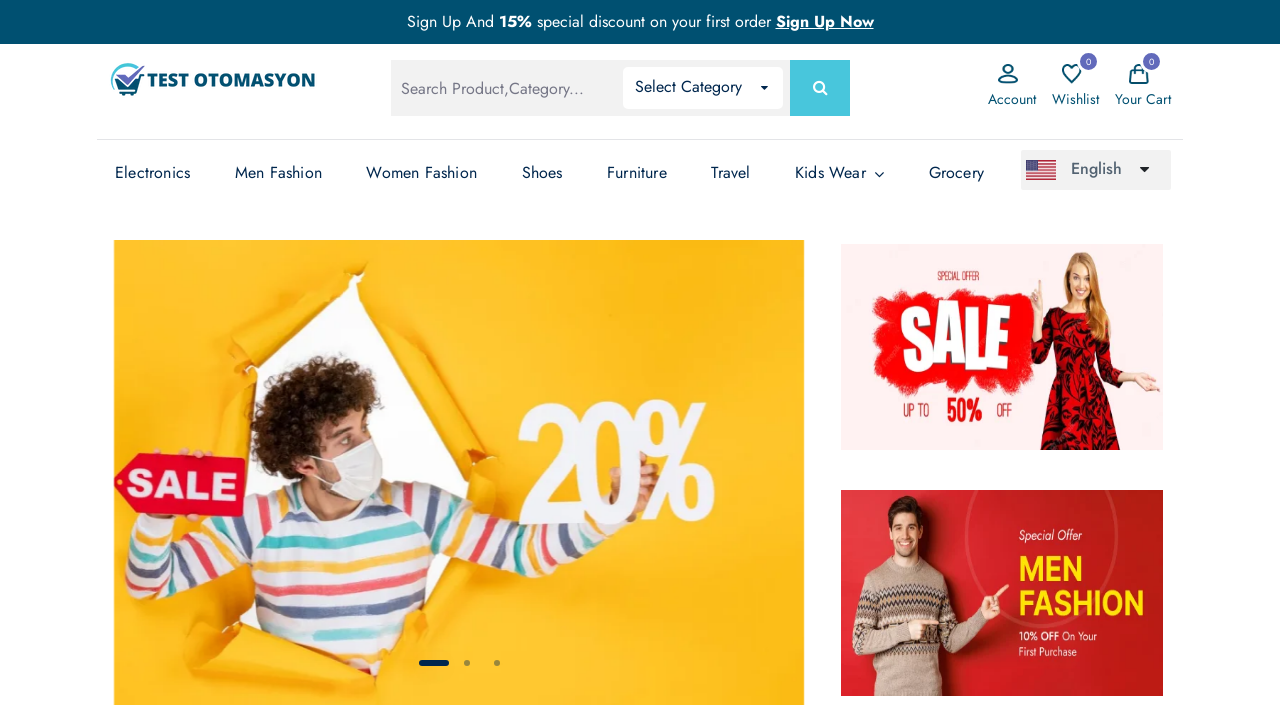

Verified URL contains 'testotomasyonu.com'
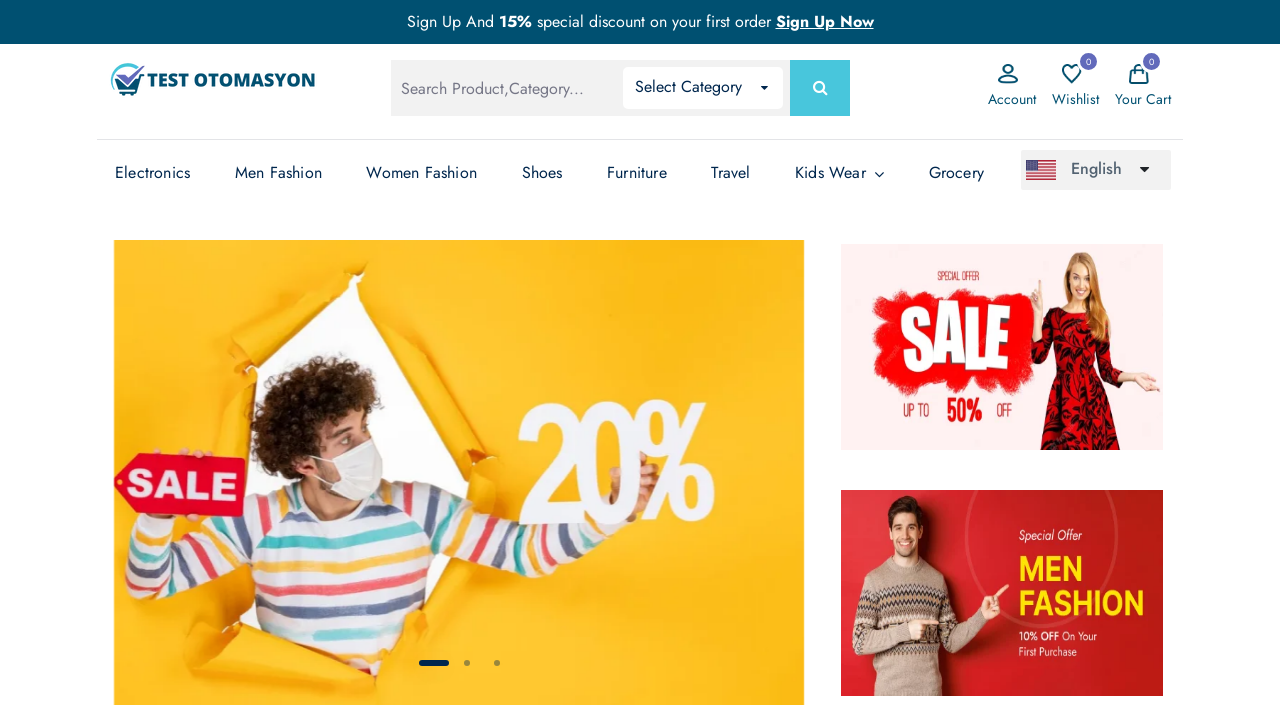

Verified page source contains 'otomasyon'
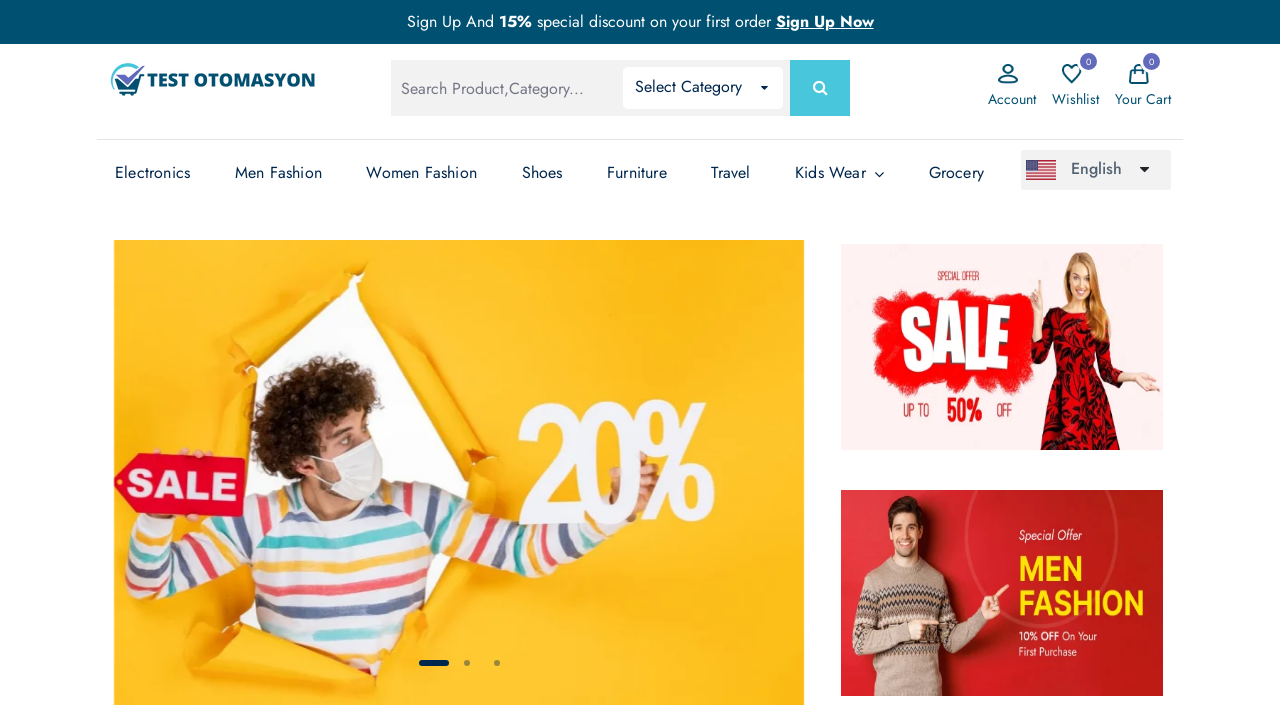

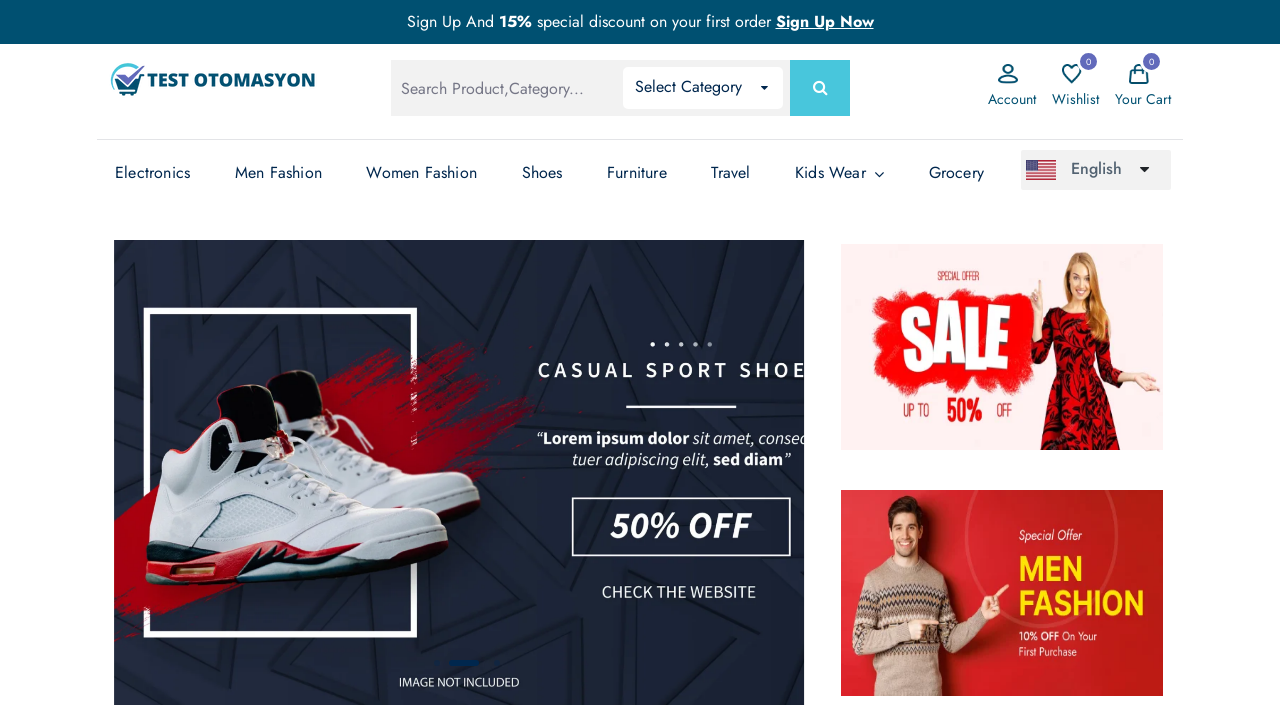